Tests the search functionality on ebookJapan's free ebooks page by entering a search keyword, submitting the search, and scrolling through results.

Starting URL: https://ebookjapan.yahoo.co.jp/free/

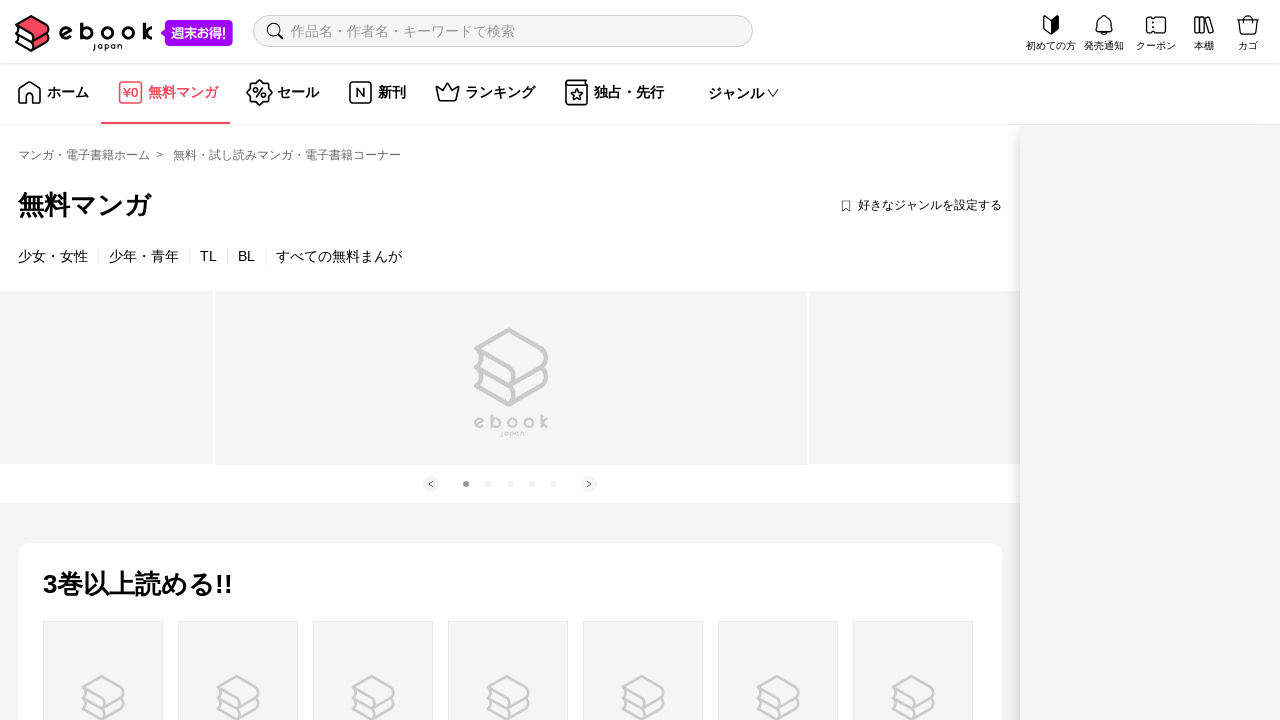

Filled search box with keyword 'manga' on #wrapper > header > div.header__contents.header-contents > div.search-form.heade
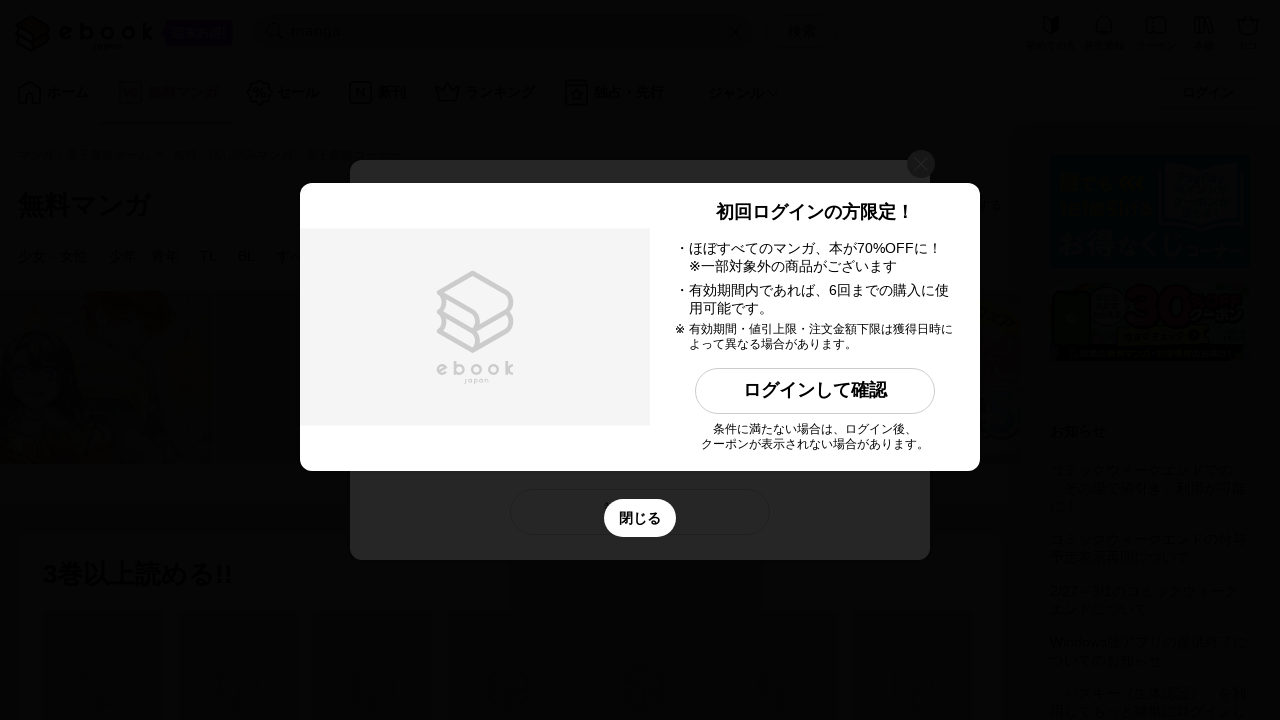

Pressed Enter to submit search
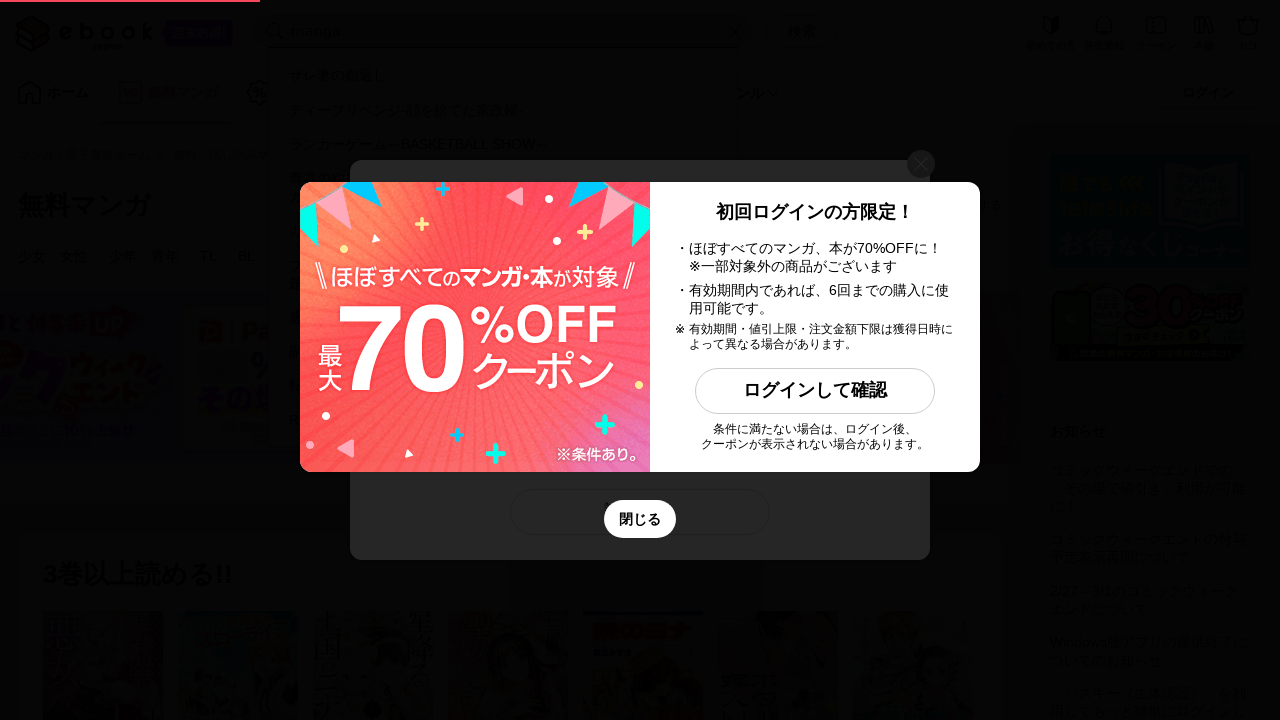

Waited 3 seconds for search results to load
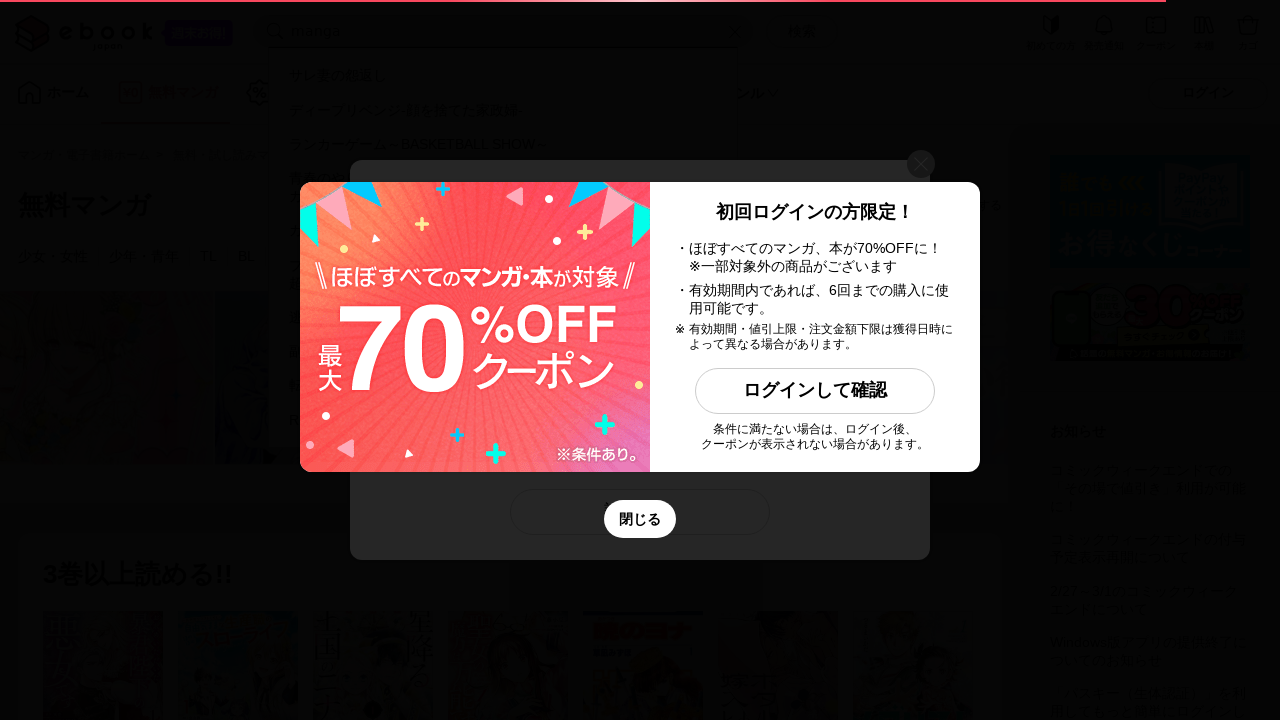

Scrolled down to load more results (scroll 1 of 3)
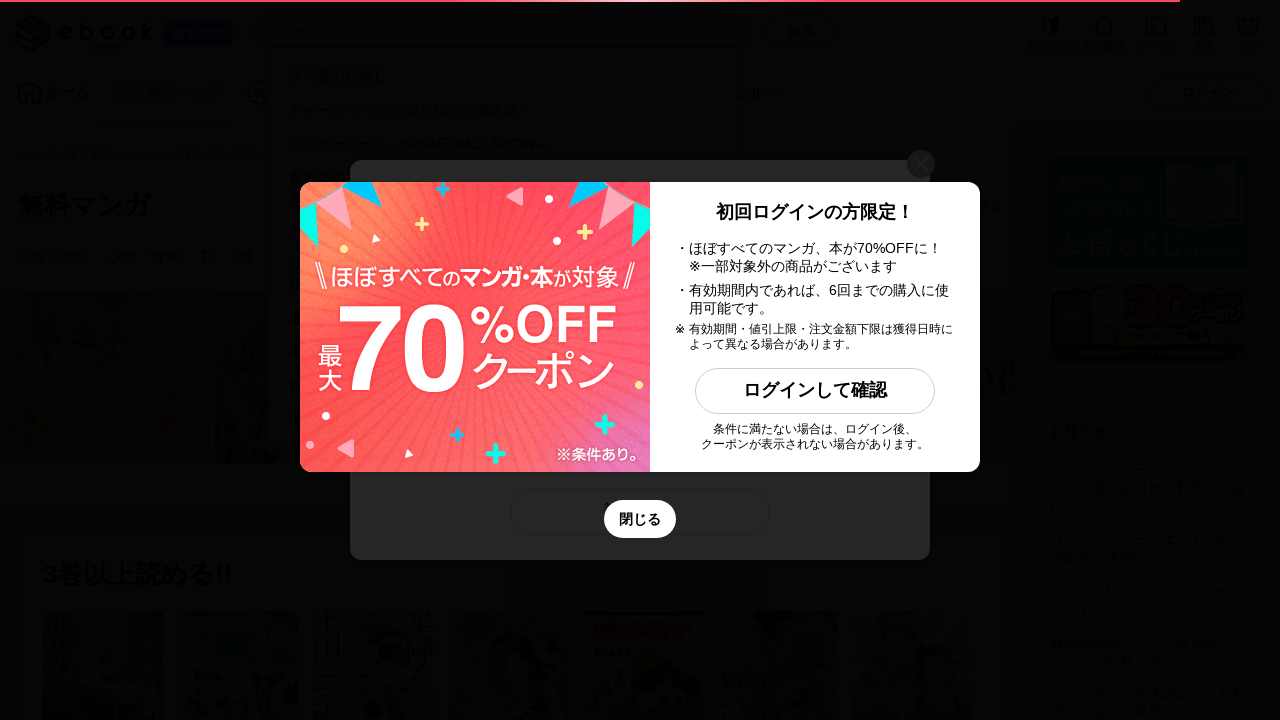

Waited 1 second after scroll 1 for content to load
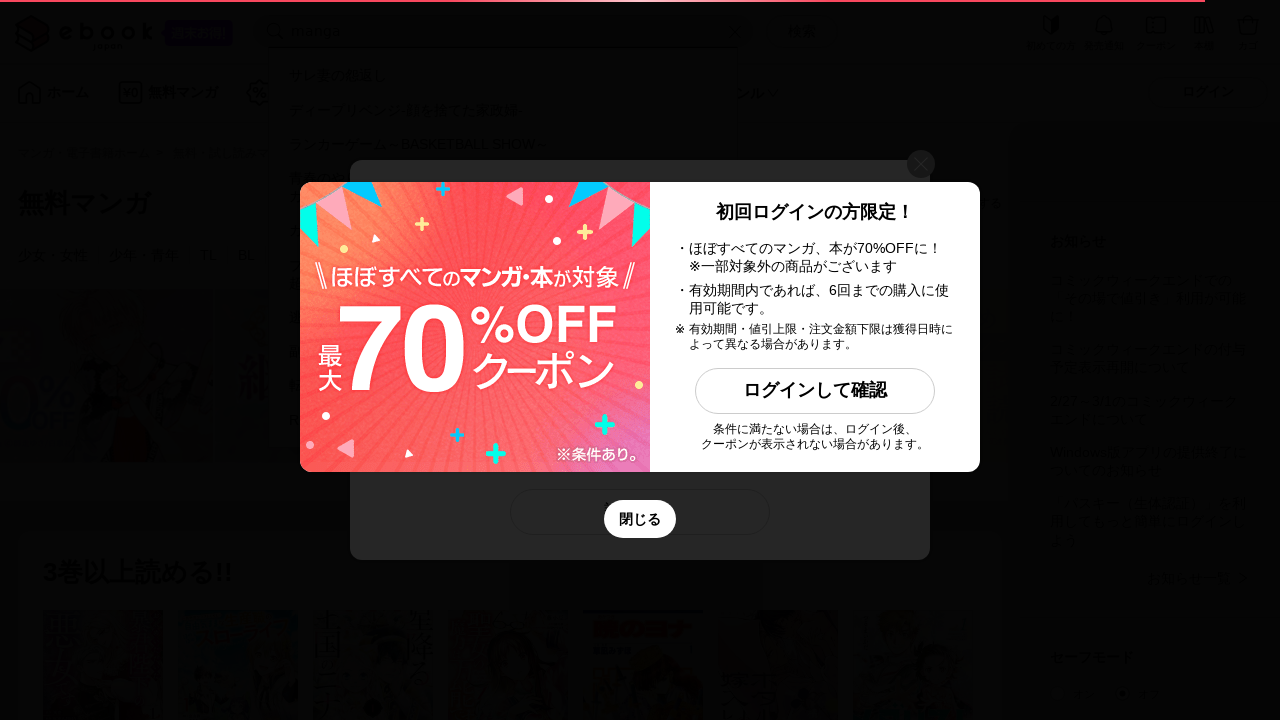

Scrolled down to load more results (scroll 2 of 3)
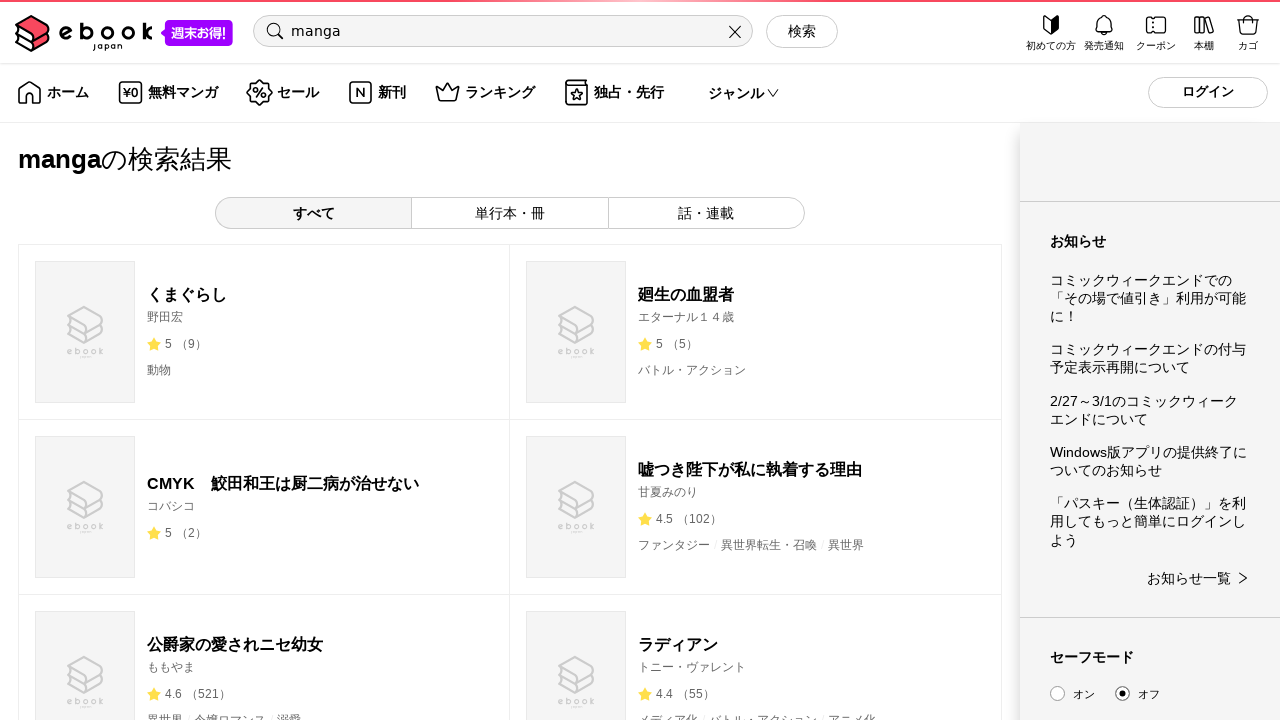

Waited 1 second after scroll 2 for content to load
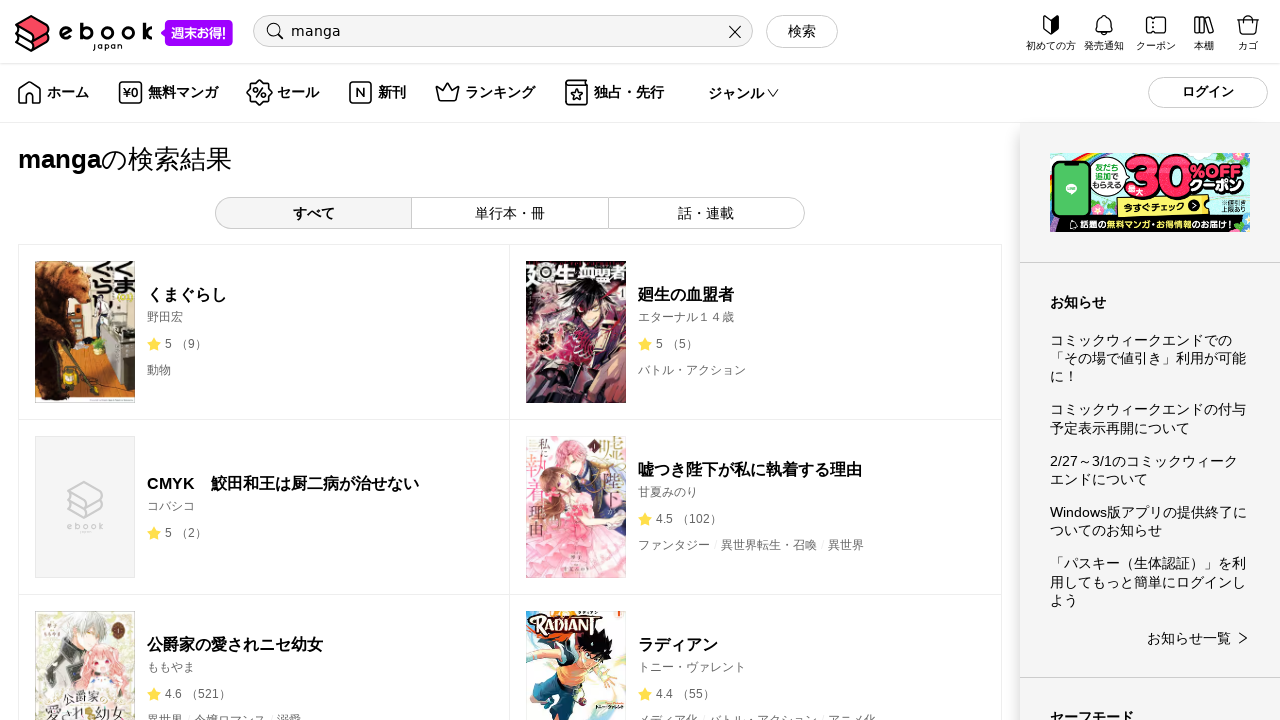

Scrolled down to load more results (scroll 3 of 3)
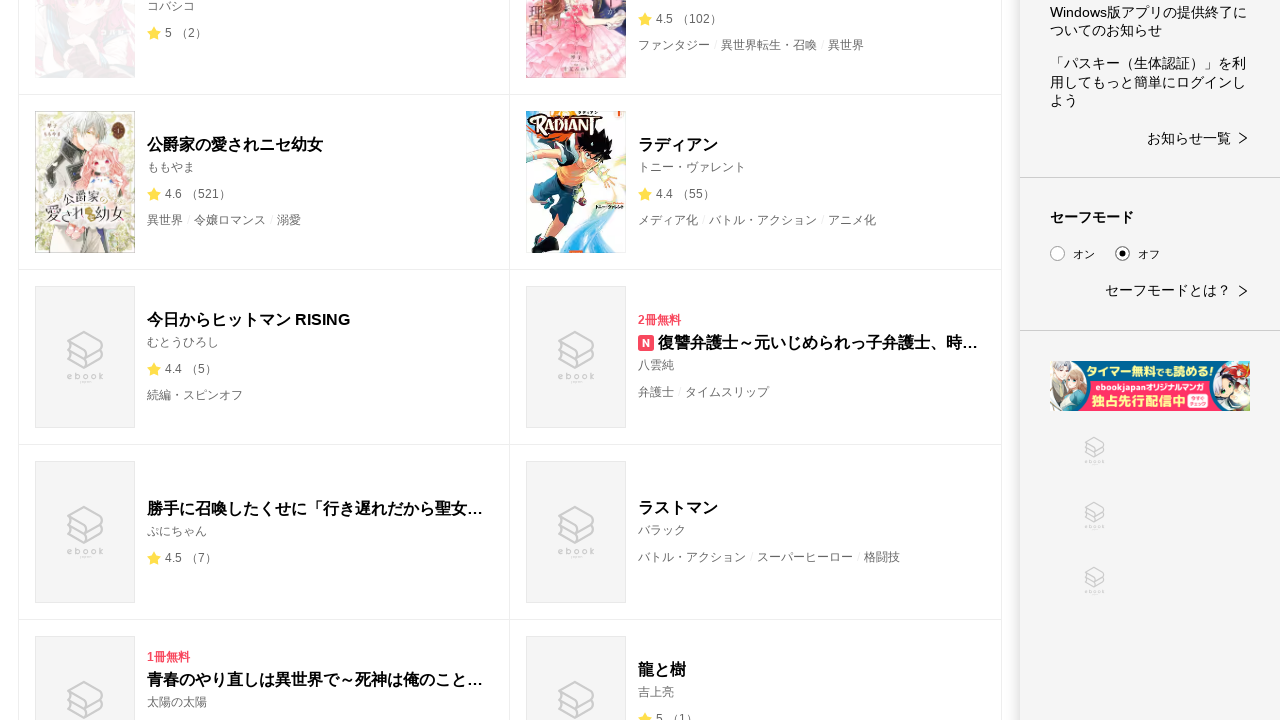

Waited 1 second after scroll 3 for content to load
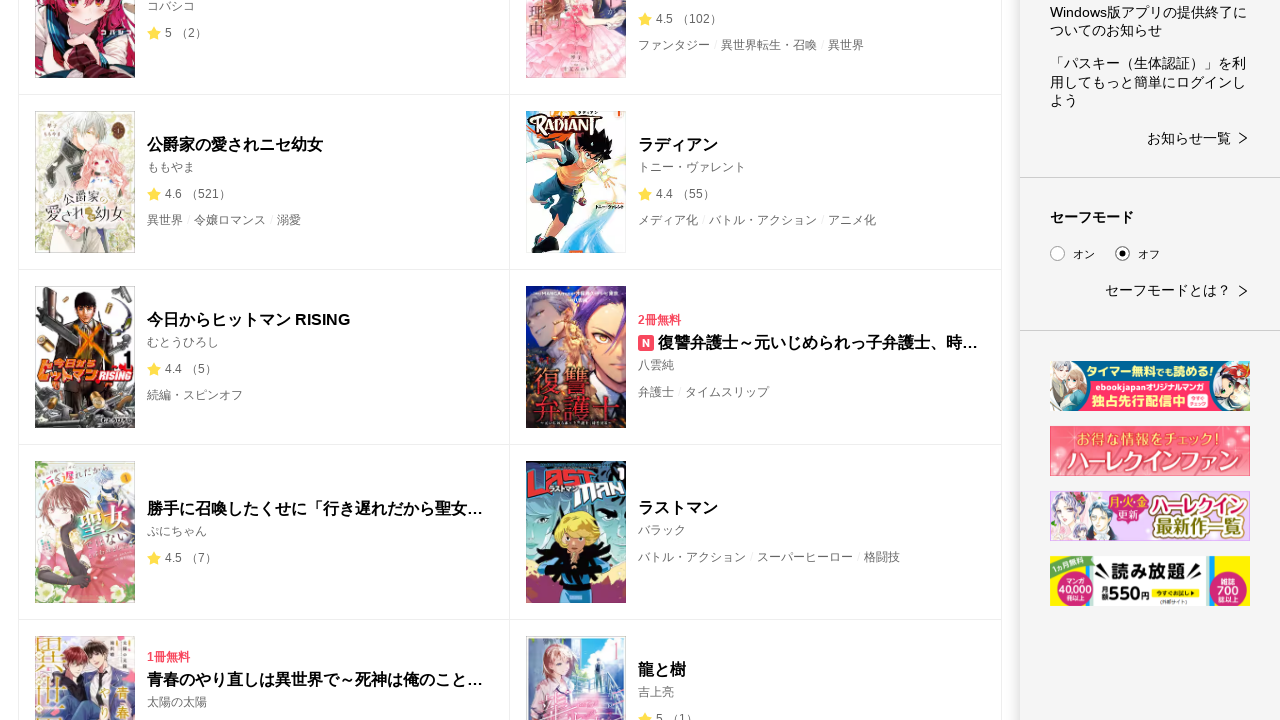

Final wait of 1 second after scrolling complete
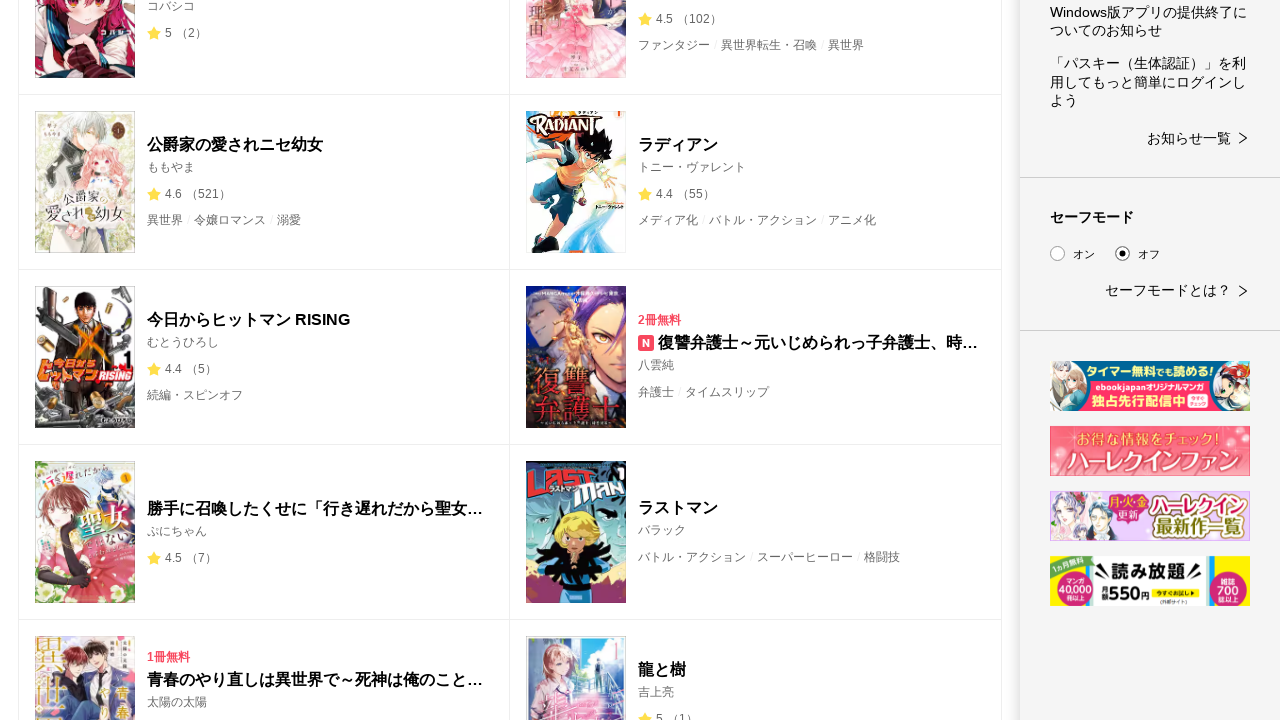

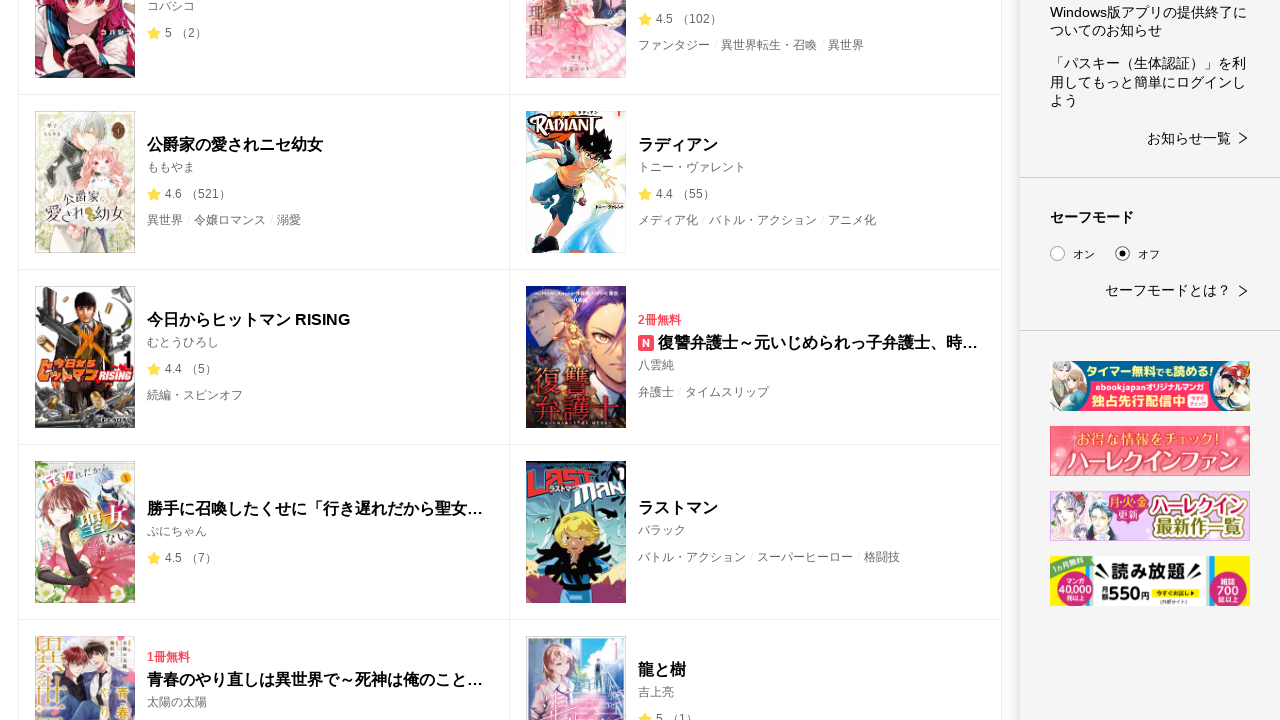